Tests form interaction by locating a label element relative to an input field and filling the name input field

Starting URL: https://rahulshettyacademy.com/angularpractice/

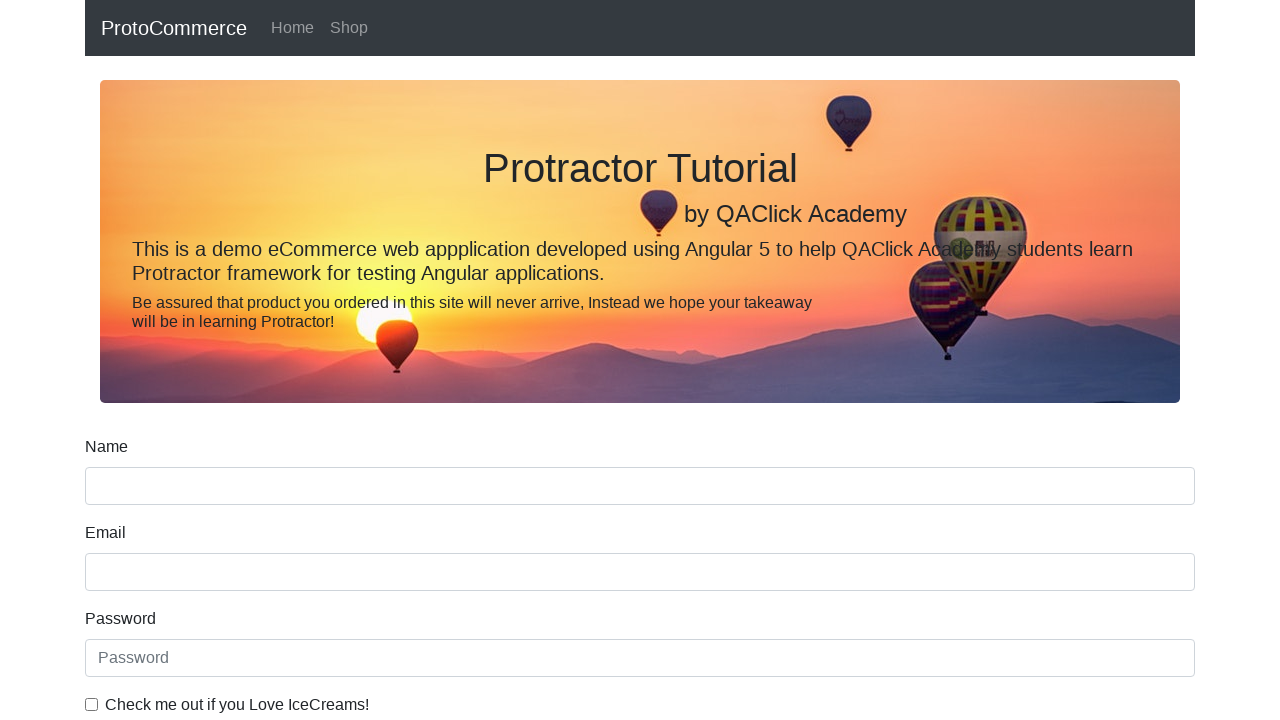

Filled name input field with 'hello' on input[name='name']
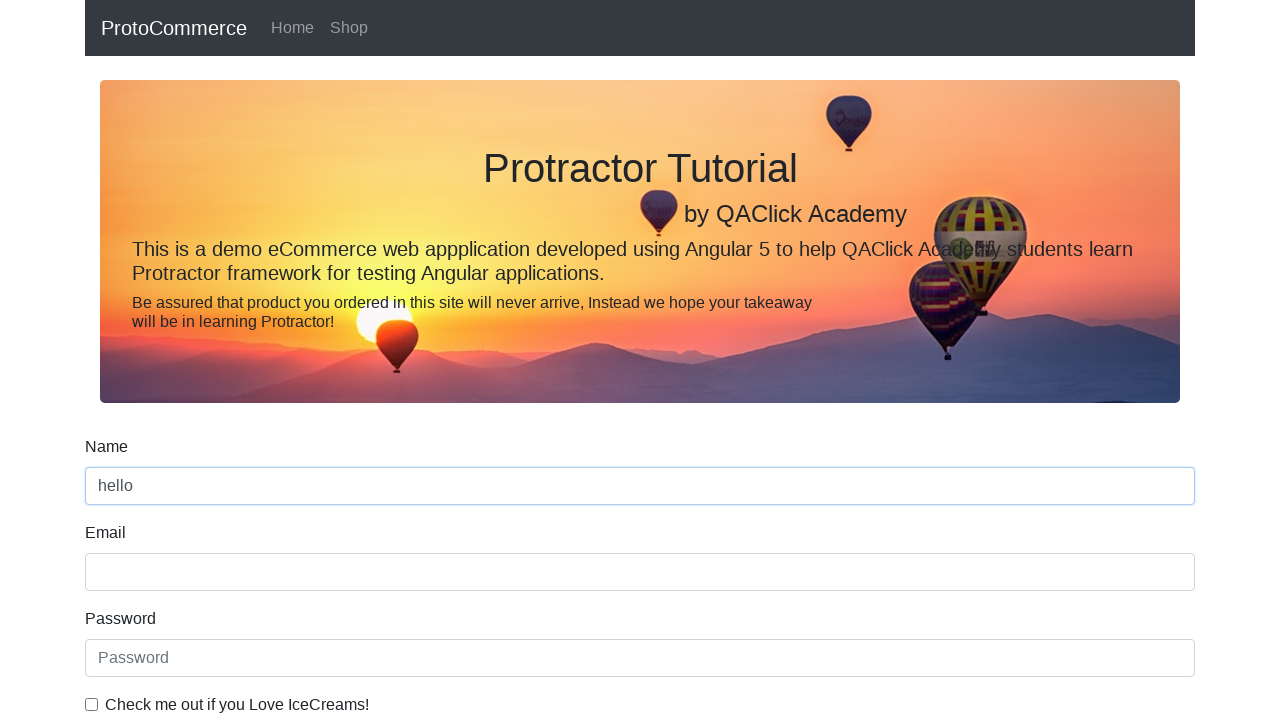

Located the name input field
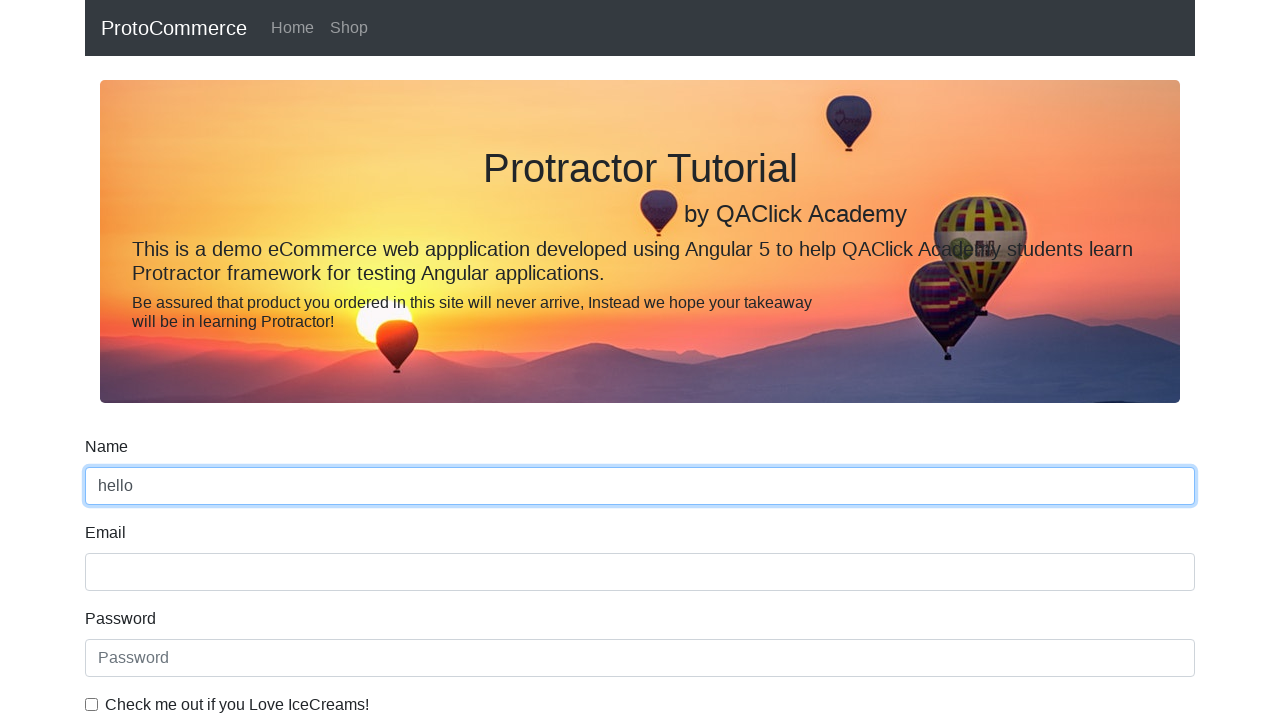

Located label element relative to name input field
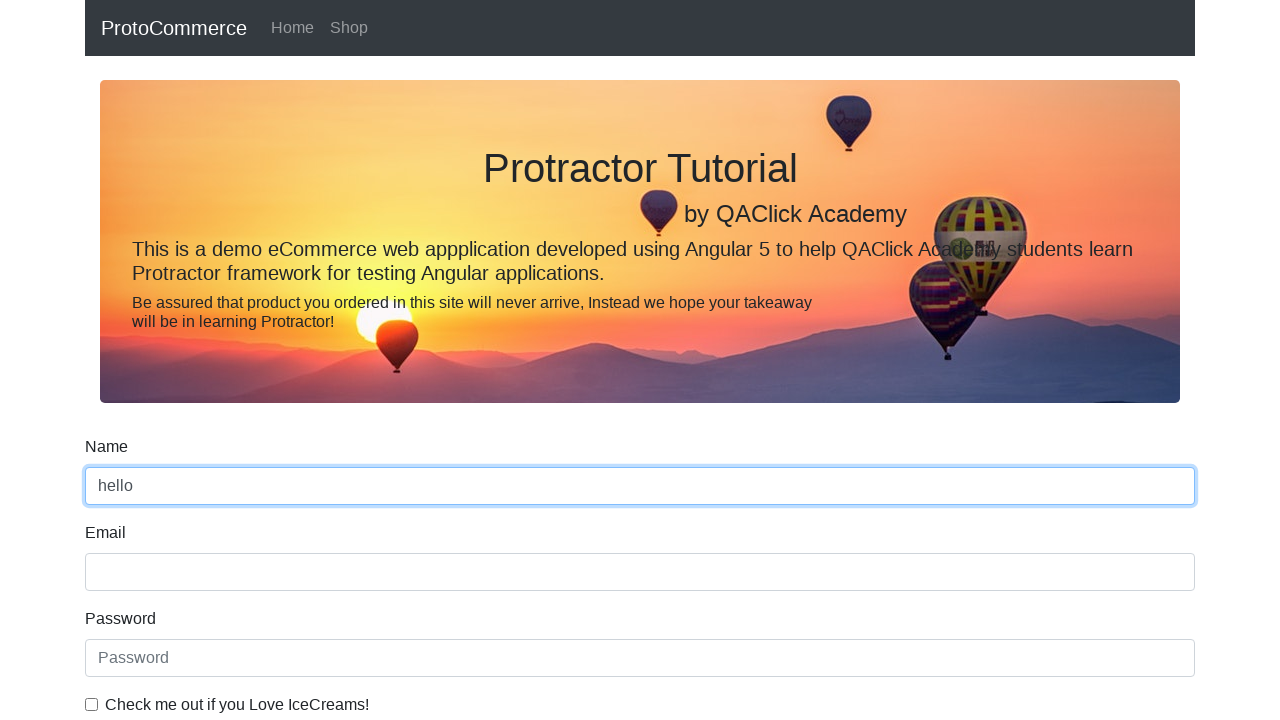

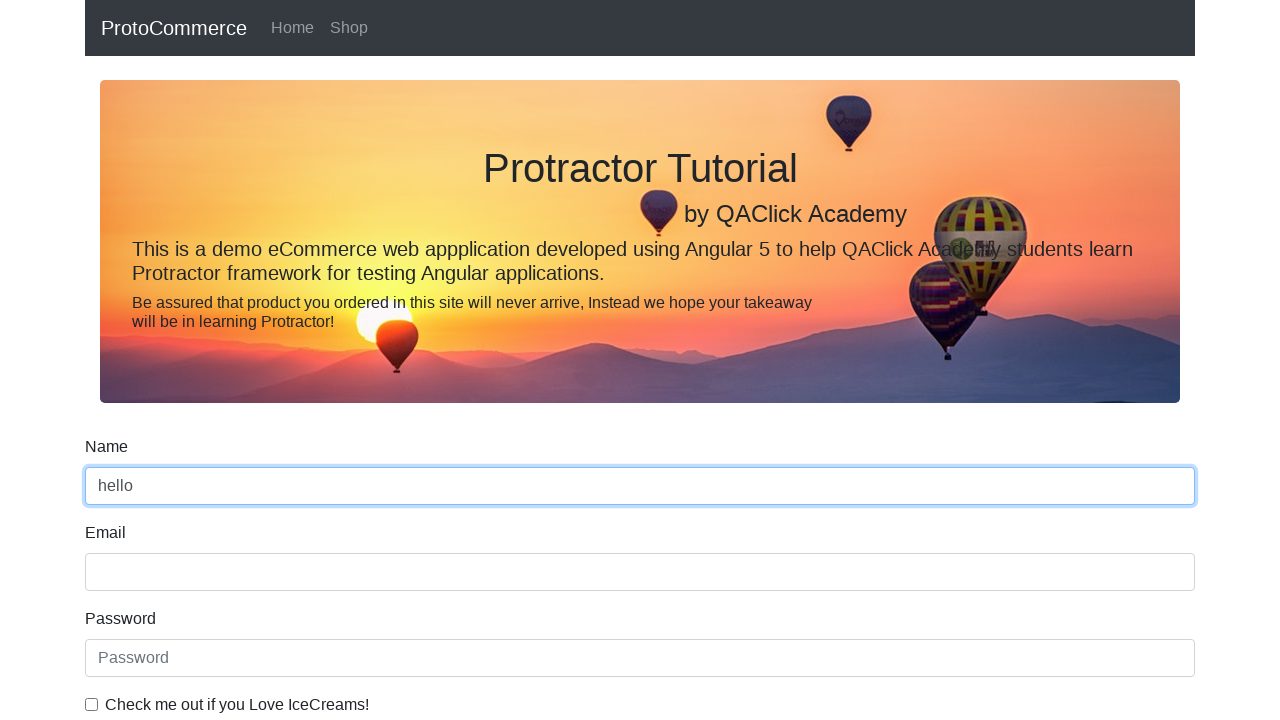